Solves a math problem by extracting a value, calculating the result using a logarithm formula, and submitting the answer along with checkbox and radio button selections

Starting URL: http://suninjuly.github.io/math.html

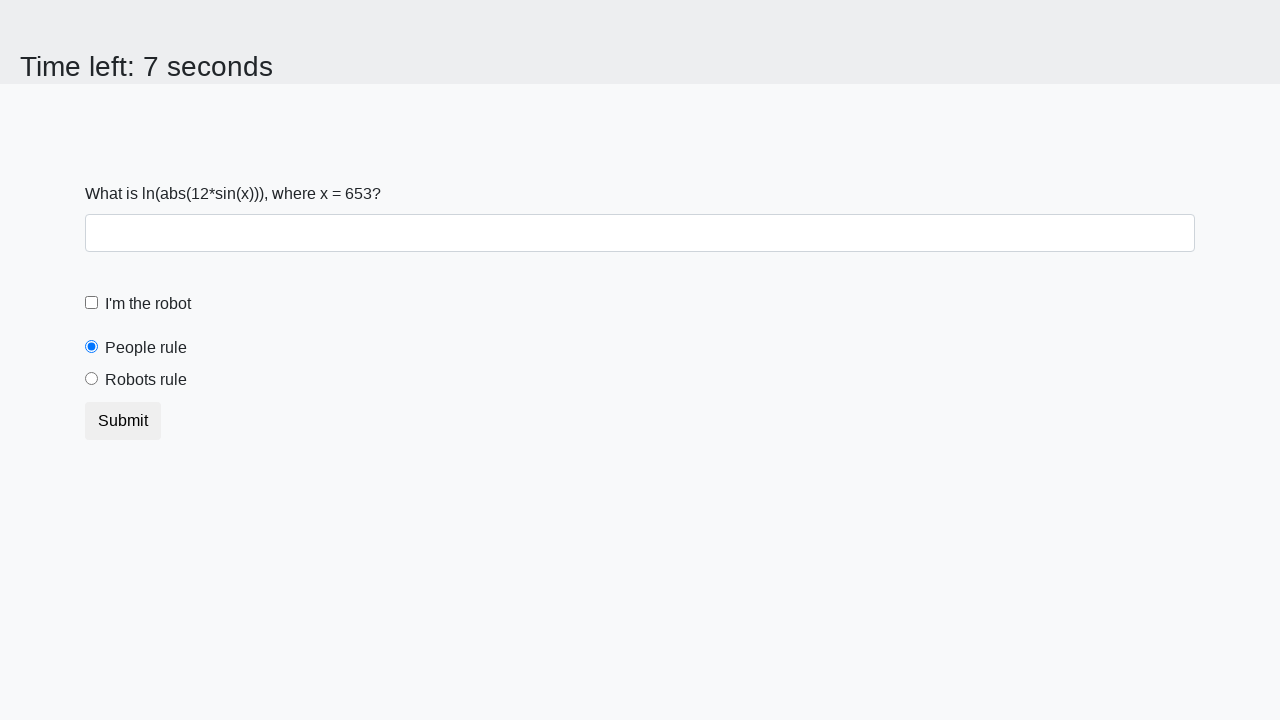

Located the input value element
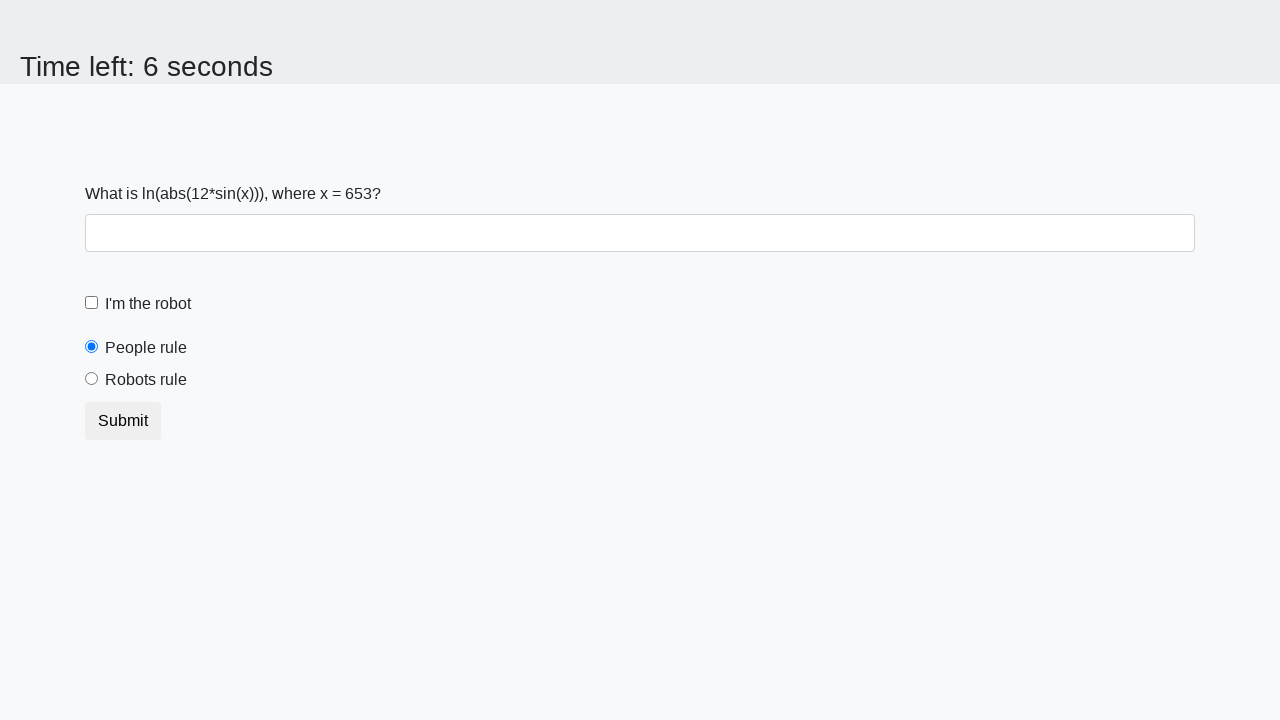

Extracted the value from the input element
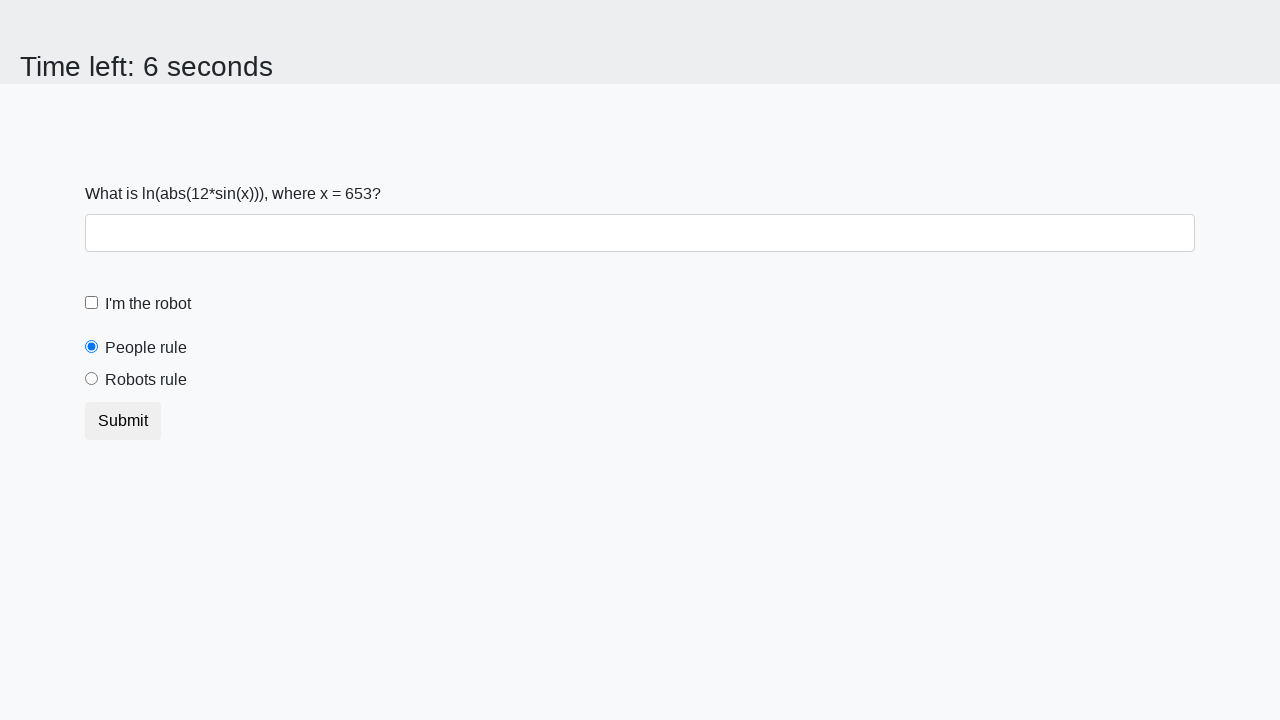

Calculated the result using logarithm formula
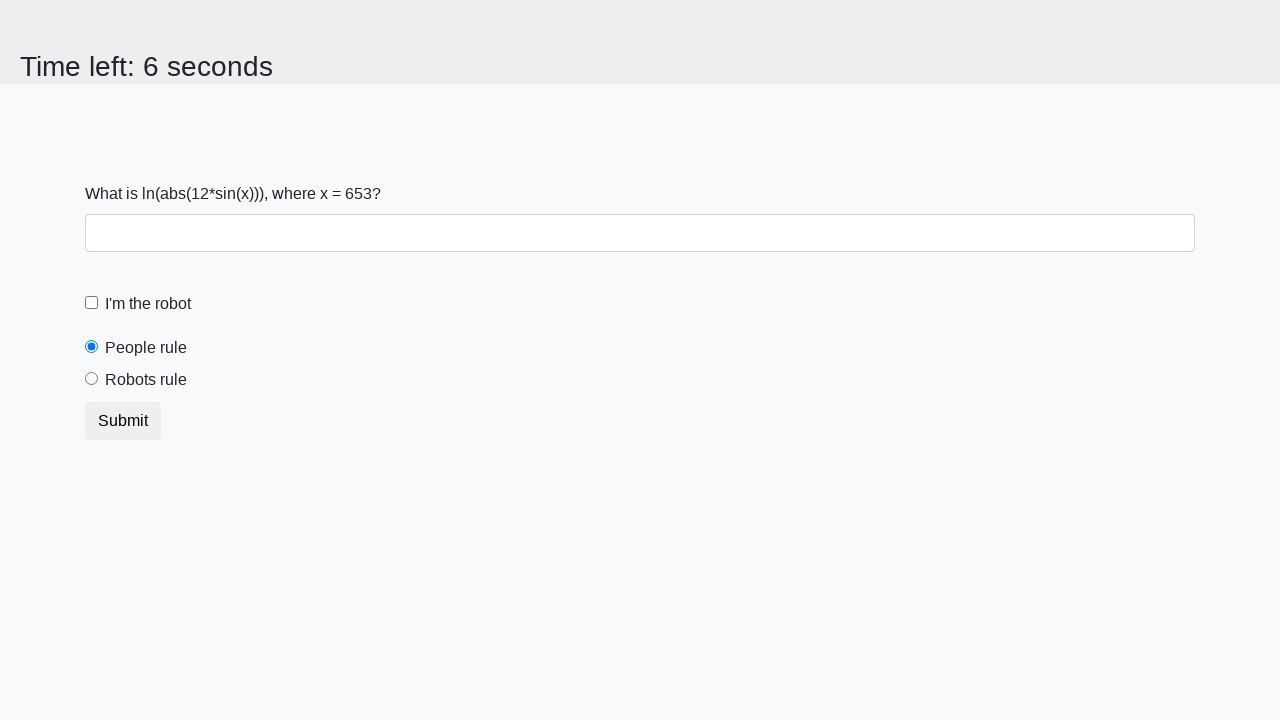

Filled the answer field with calculated value on #answer
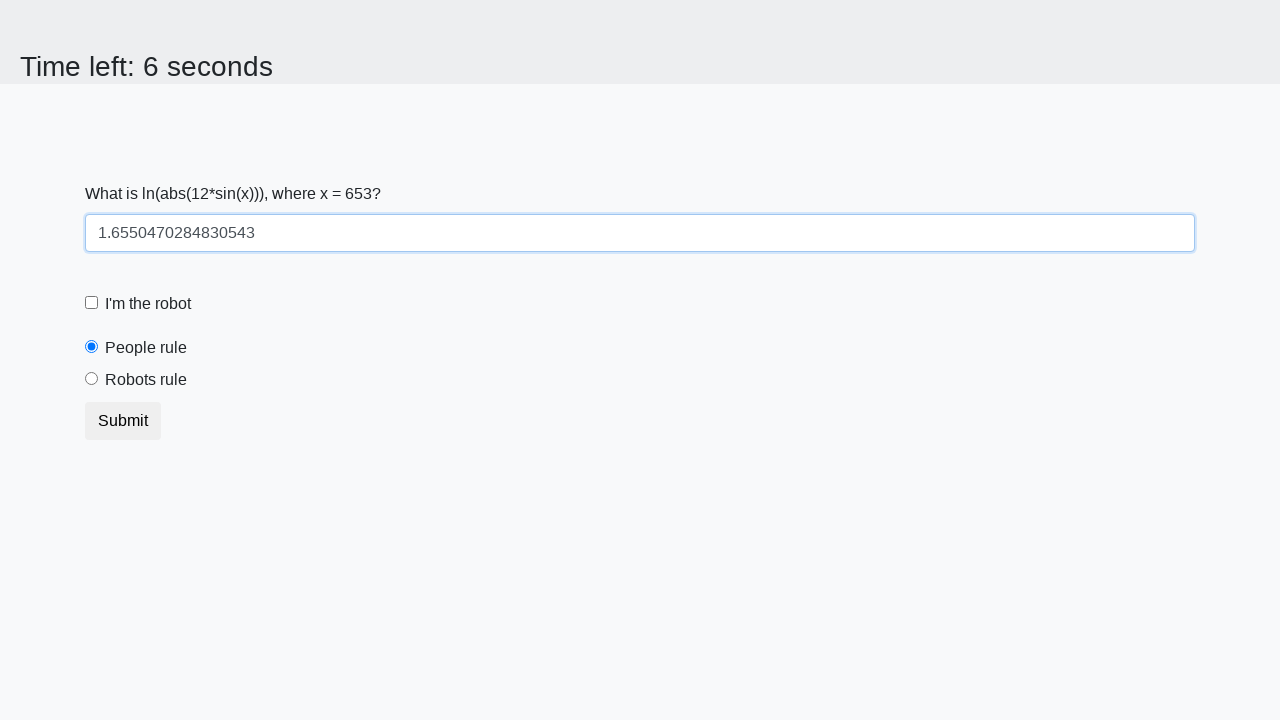

Clicked the robot checkbox at (92, 303) on #robotCheckbox
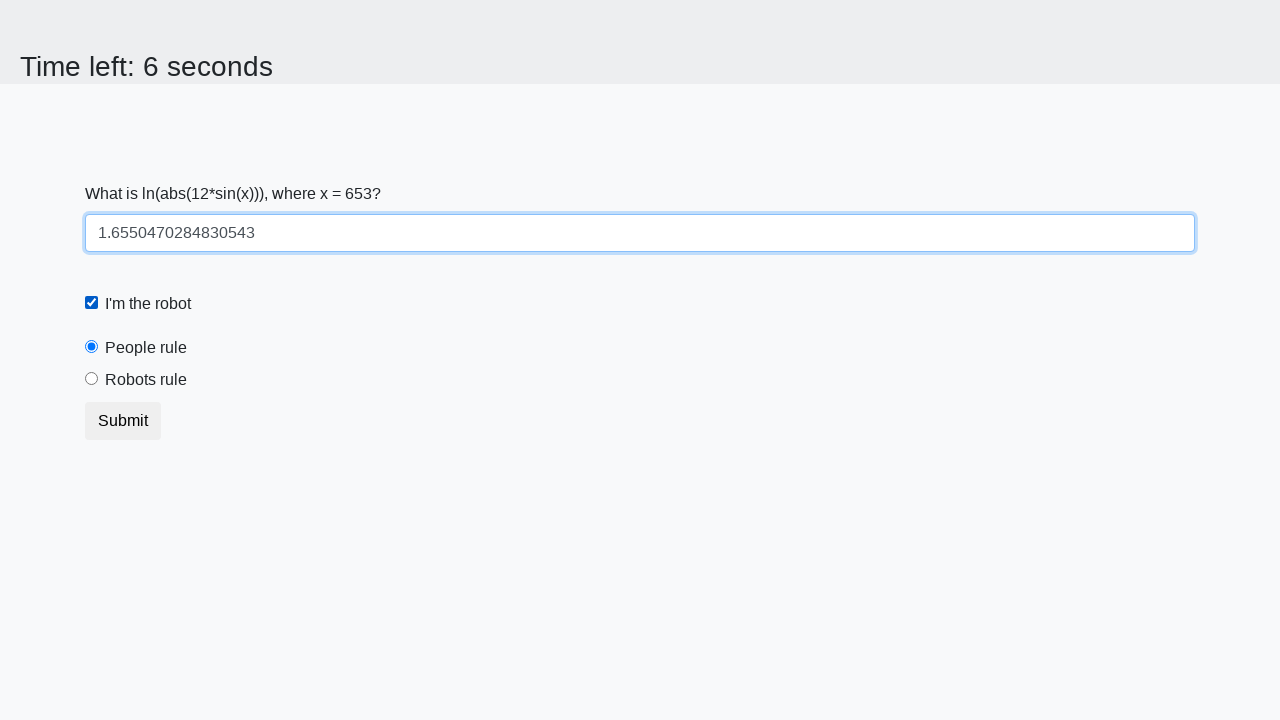

Clicked the robots rule radio button at (146, 380) on [for=robotsRule]
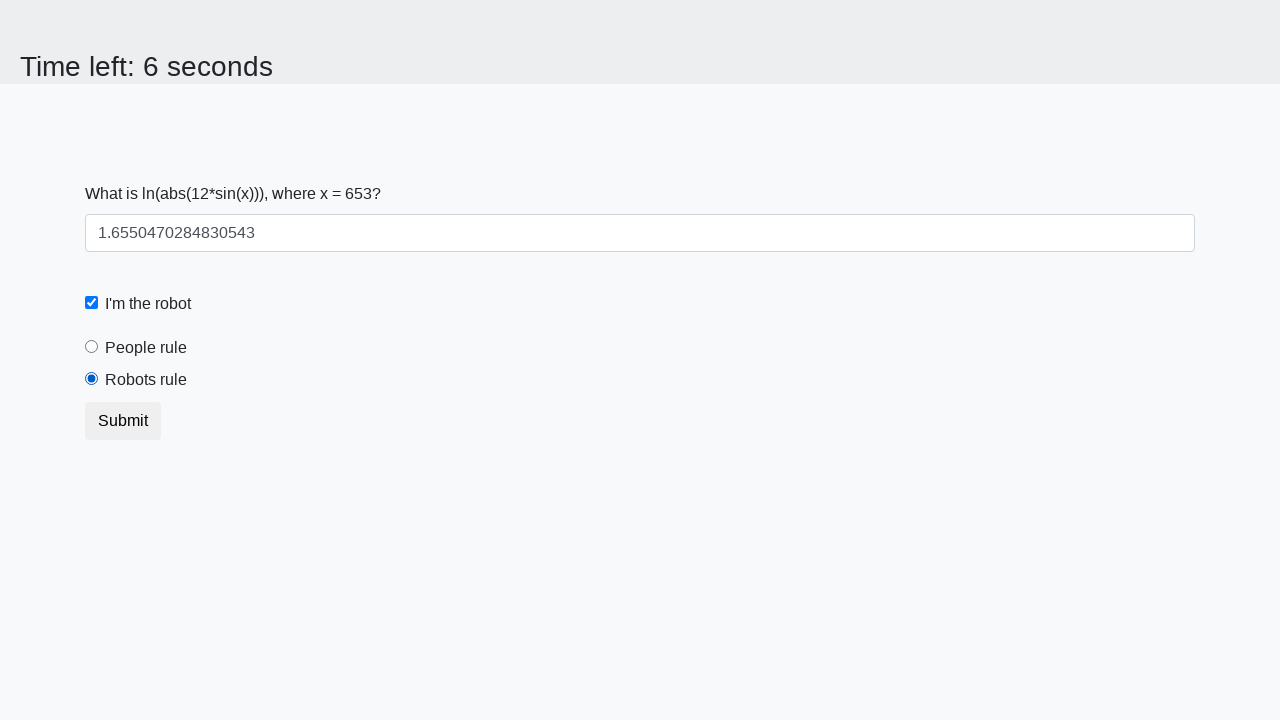

Clicked the submit button at (123, 421) on button.btn
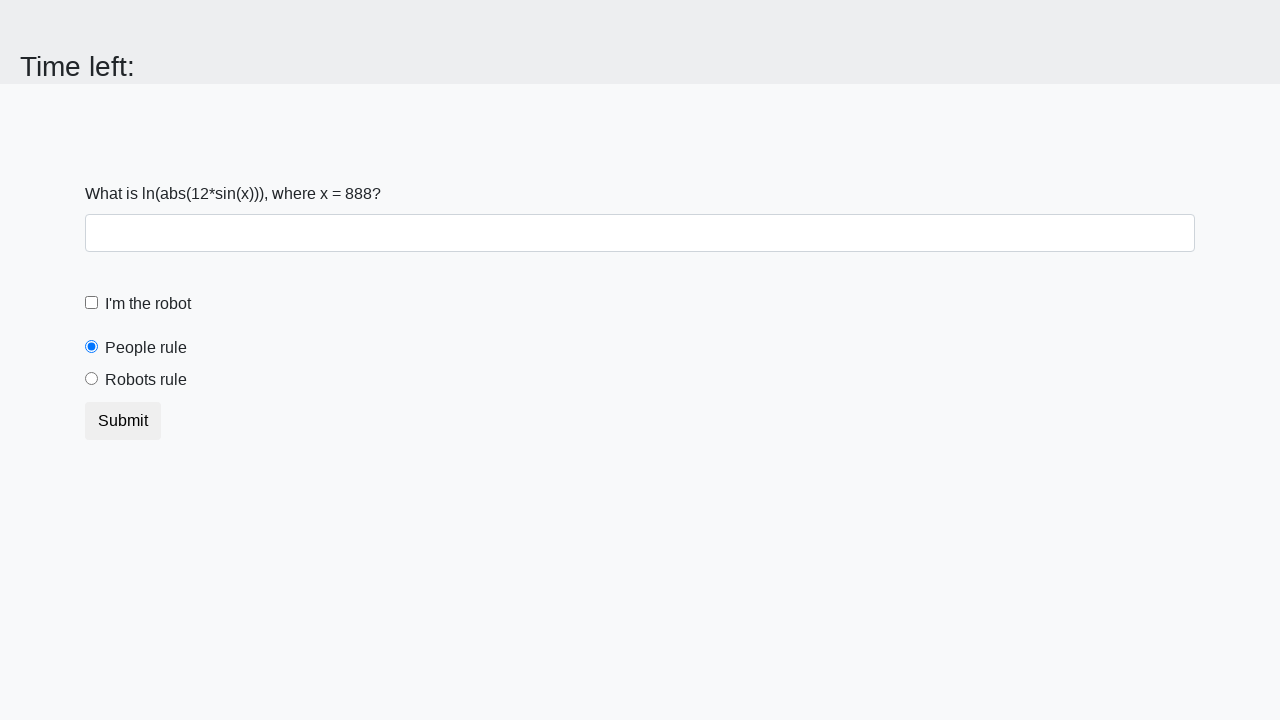

Waited for form submission to process
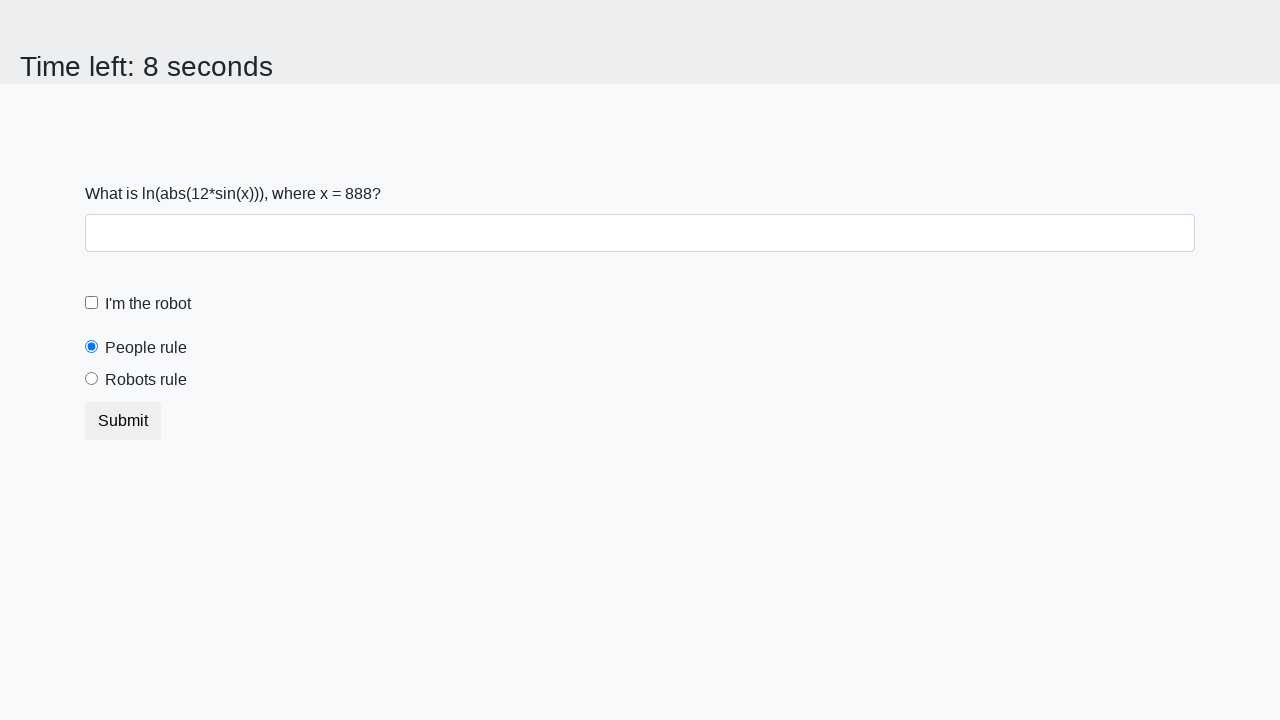

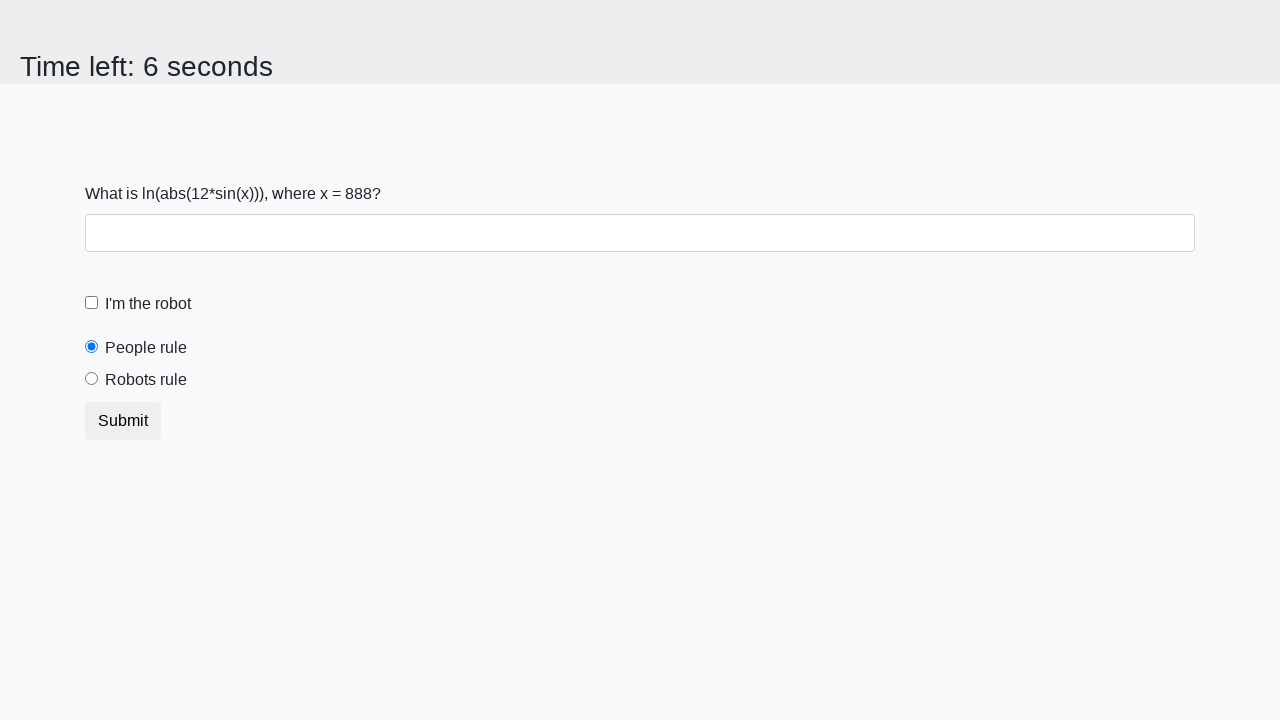